Tests page refresh functionality by clicking a button to show text, refreshing the page, and verifying the text is no longer visible

Starting URL: https://uljanovs.github.io/site/examples/act

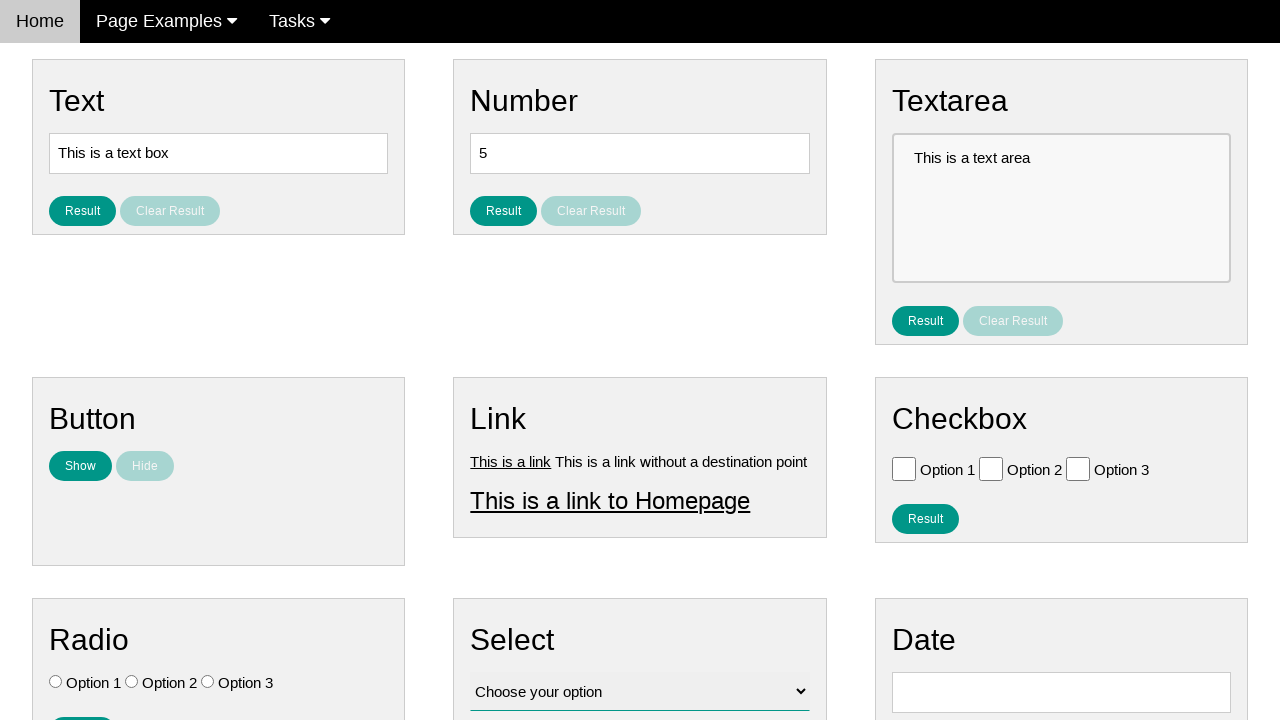

Clicked 'Show' button to display text at (80, 466) on #show_text
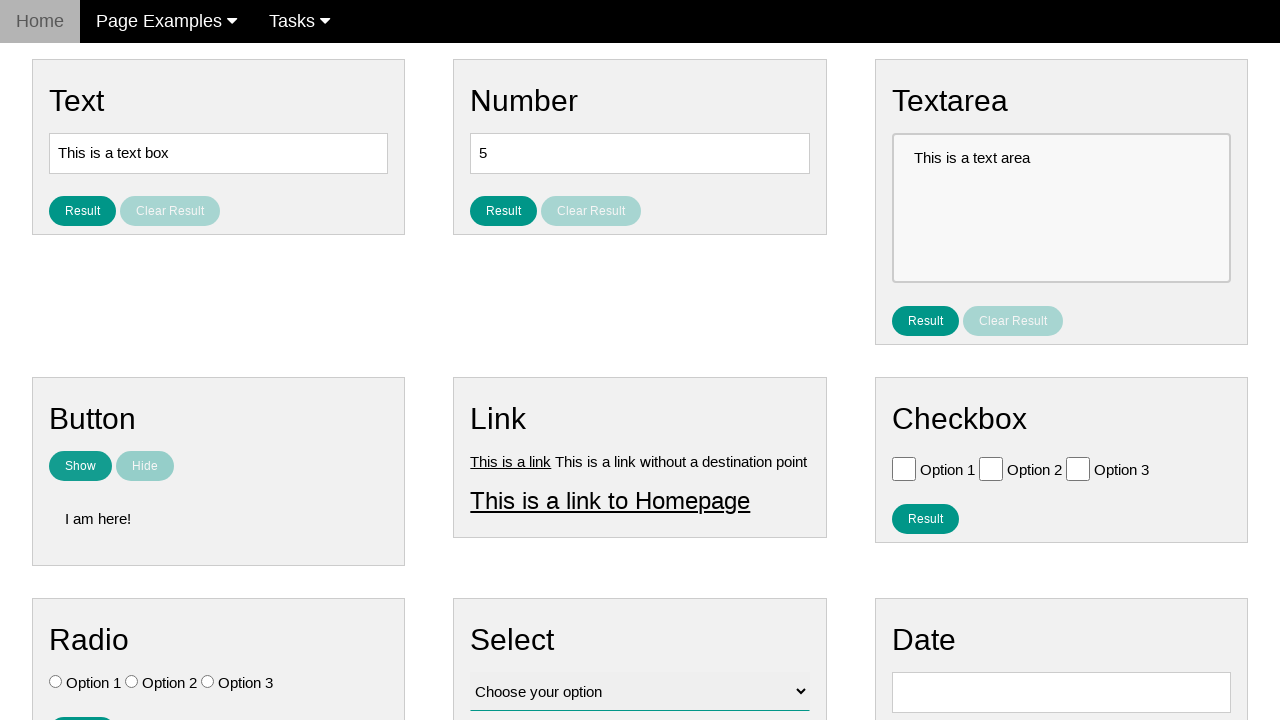

Verified text 'I am here!' is visible
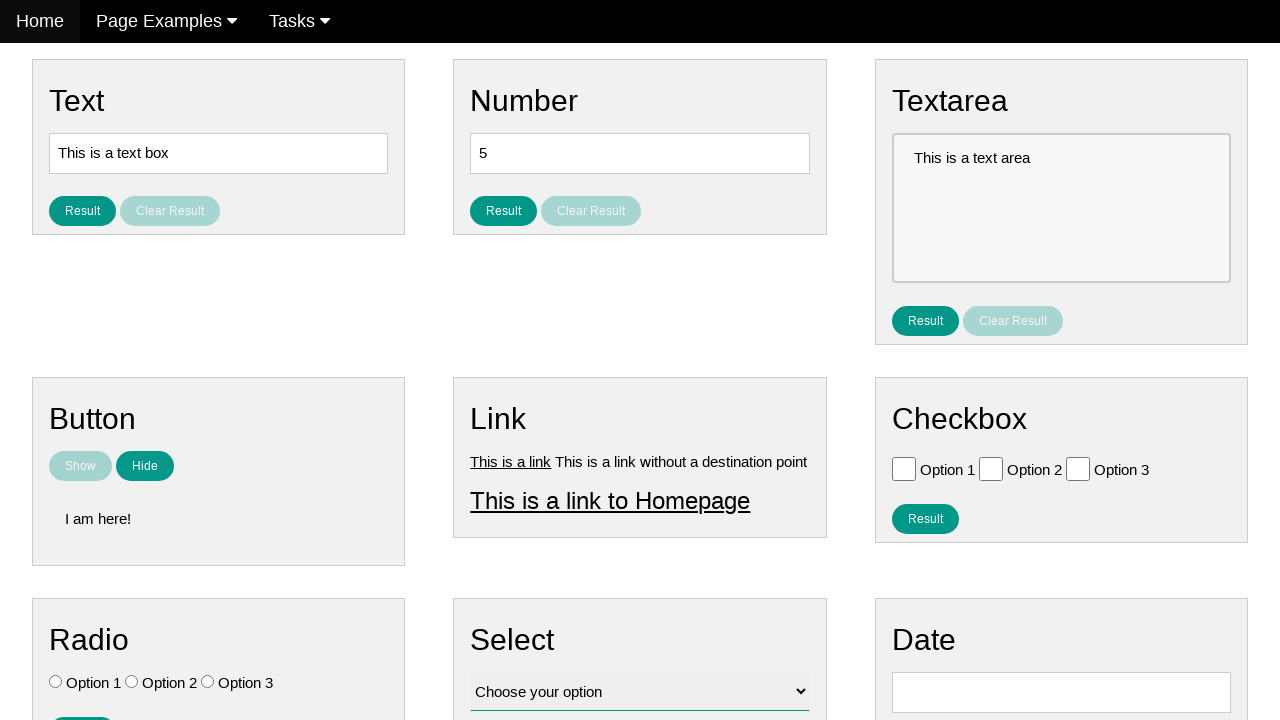

Refreshed the page
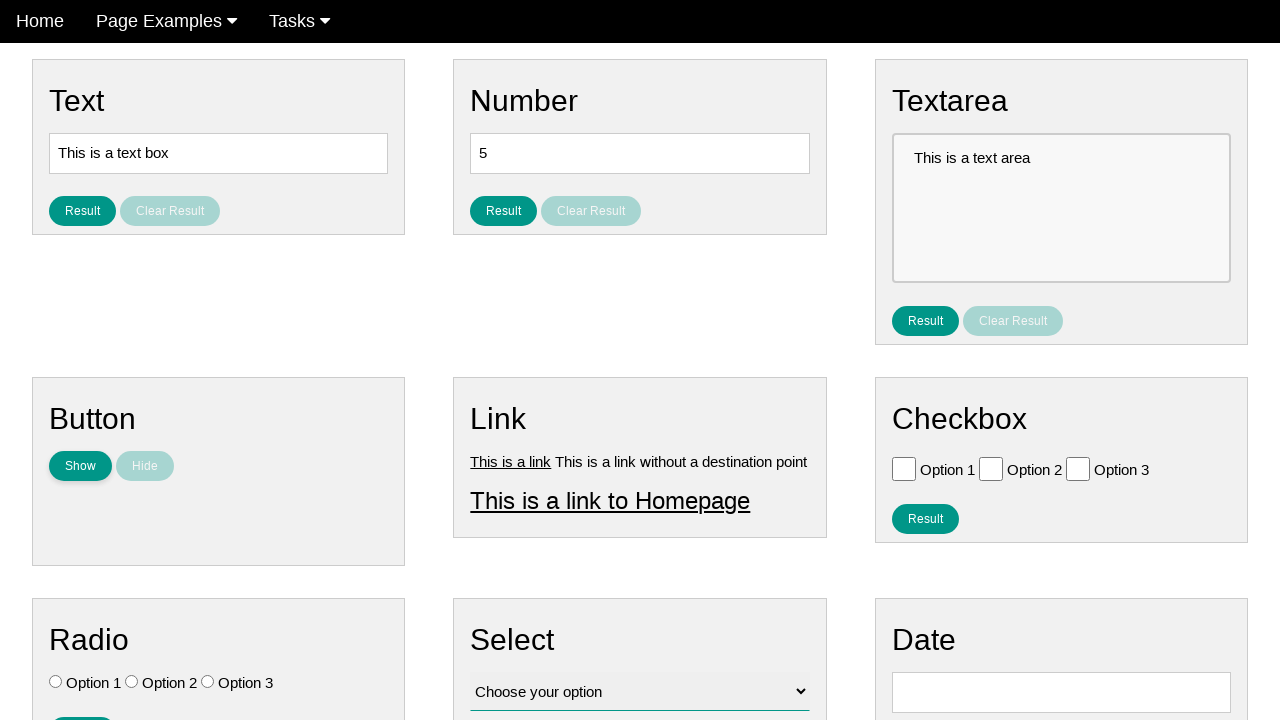

Verified text element is hidden after page refresh
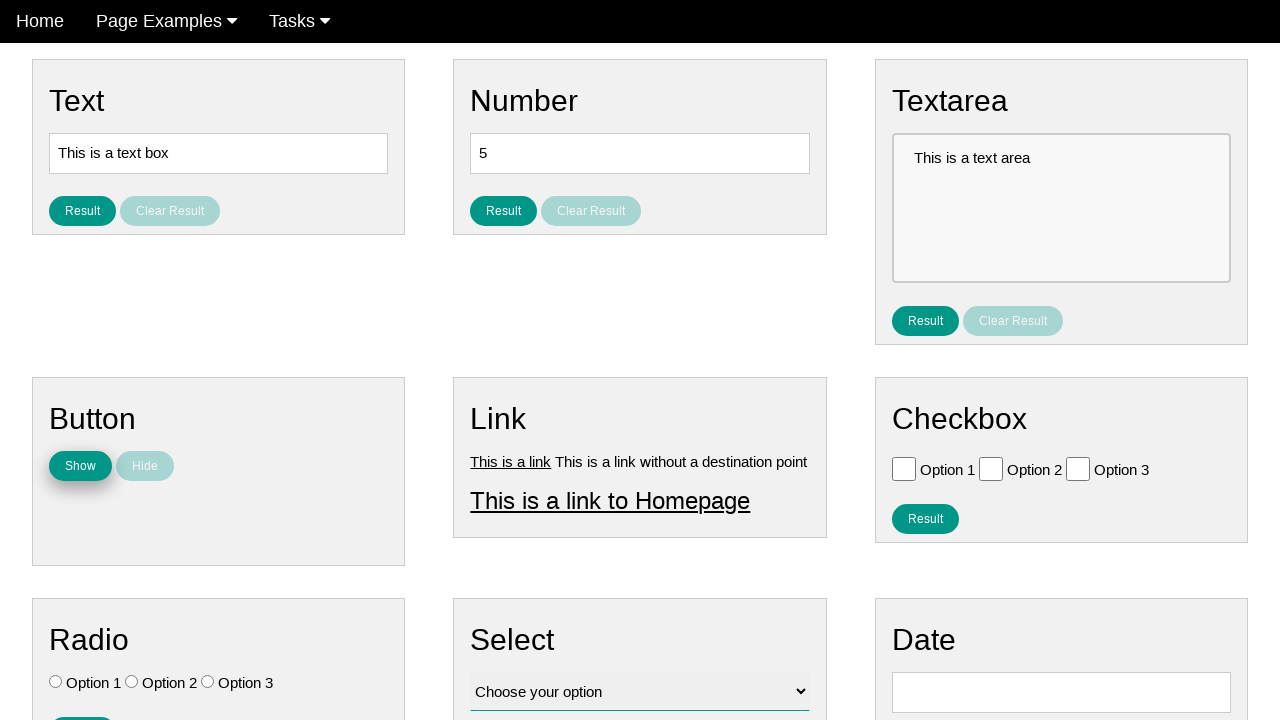

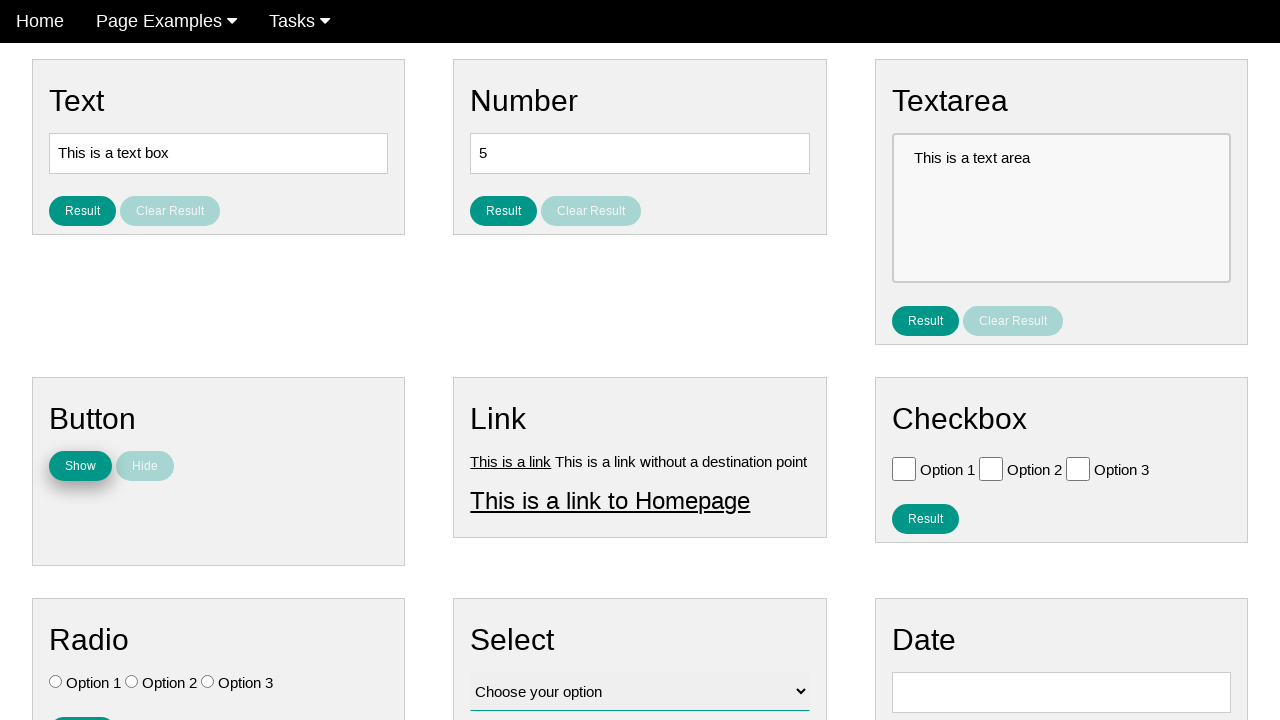